Tests dynamic content loading by clicking a start button and waiting for dynamically loaded text to appear

Starting URL: https://the-internet.herokuapp.com/dynamic_loading/2

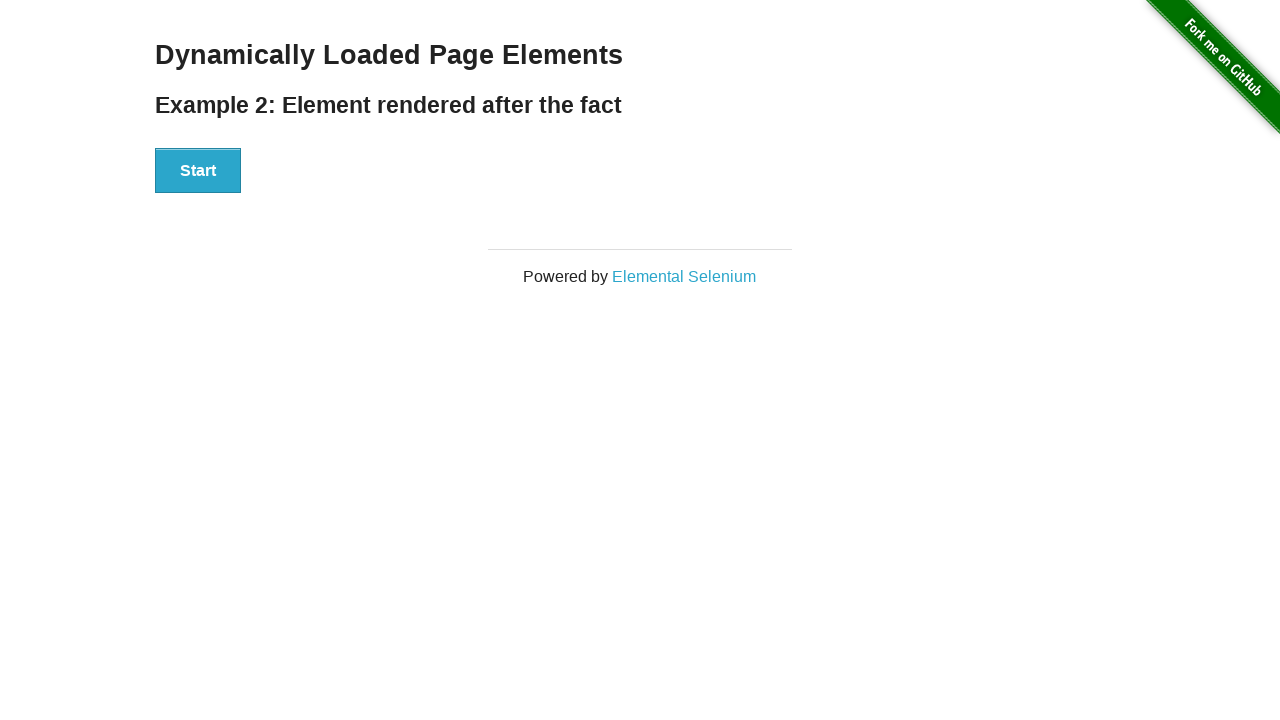

Clicked start button to trigger dynamic content loading at (198, 171) on xpath=//div[@id='start']/button
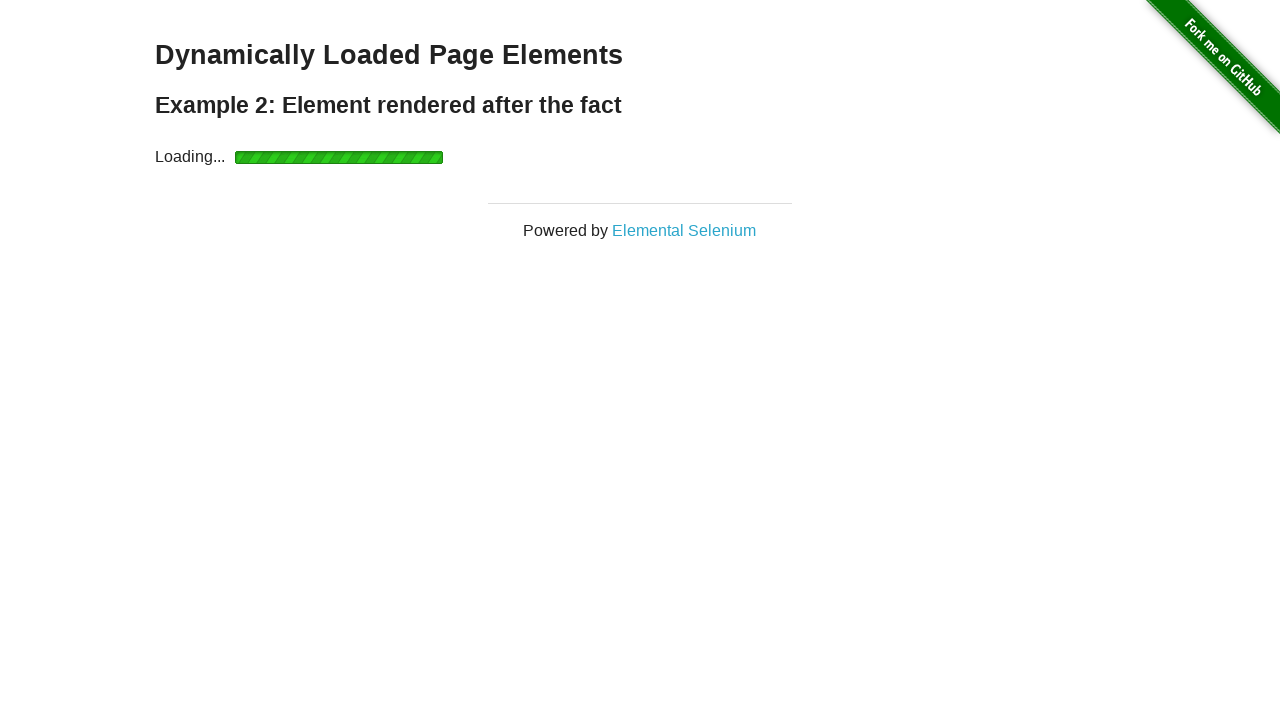

Waited for dynamically loaded text to appear in finish element
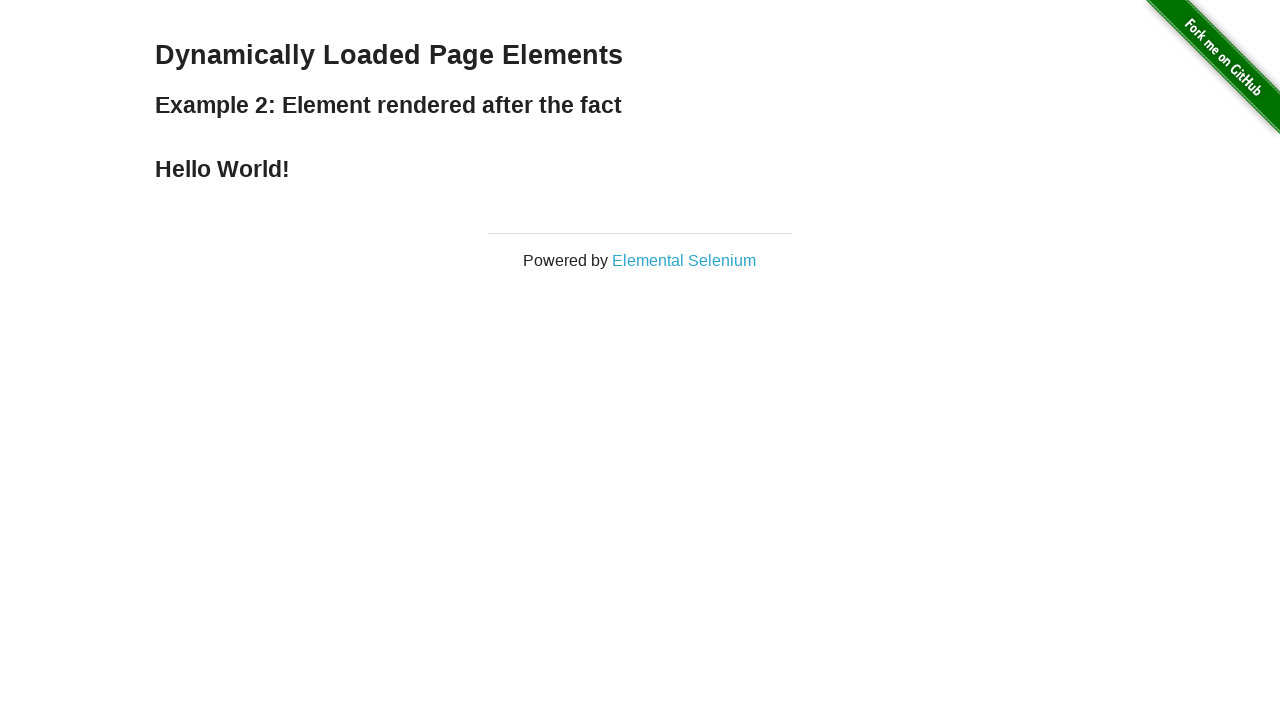

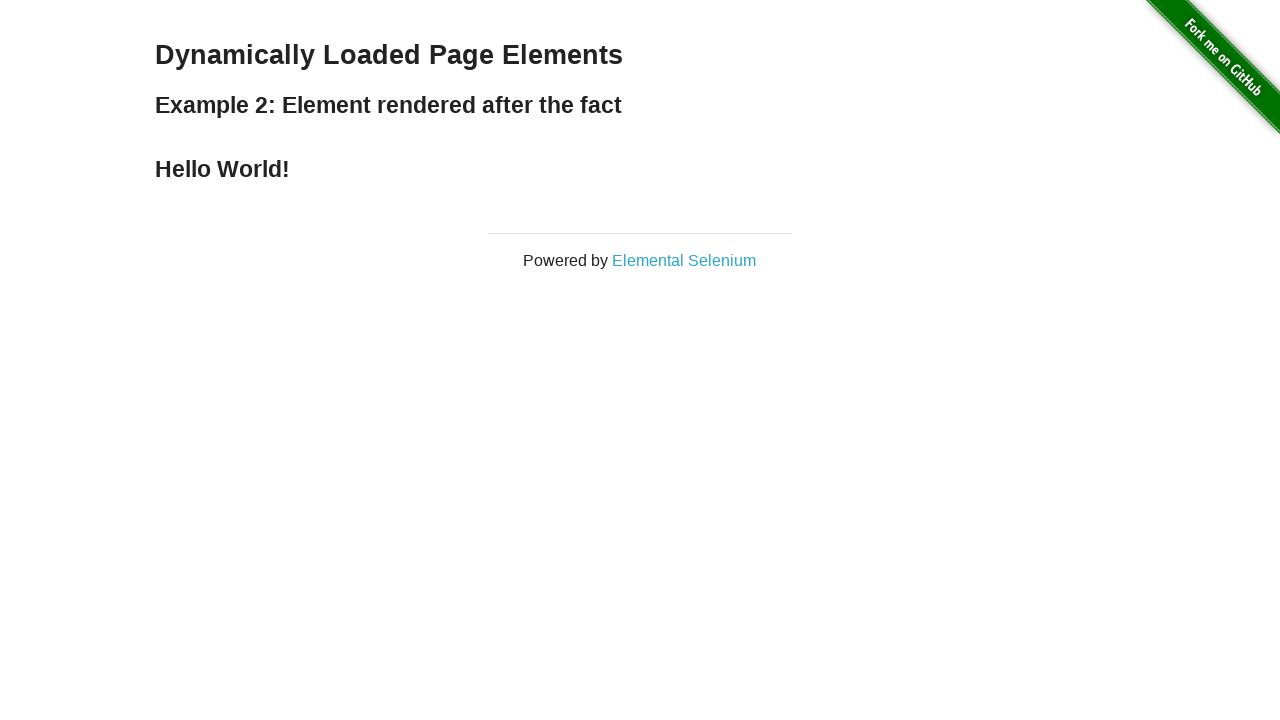